Tests opening a new browser window by navigating to the-internet's windows page, opening a new window, and navigating to the typos page in that new window, then verifying two windows are open.

Starting URL: http://the-internet.herokuapp.com/windows

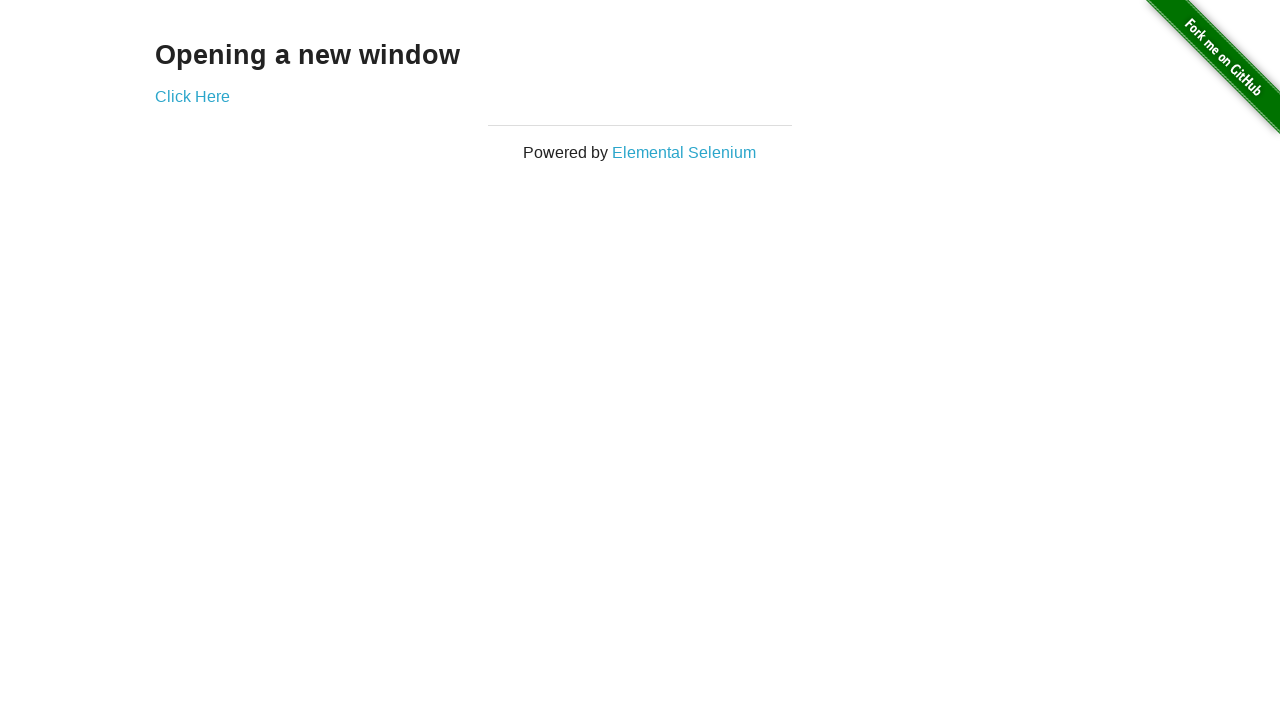

Opened a new browser page/window
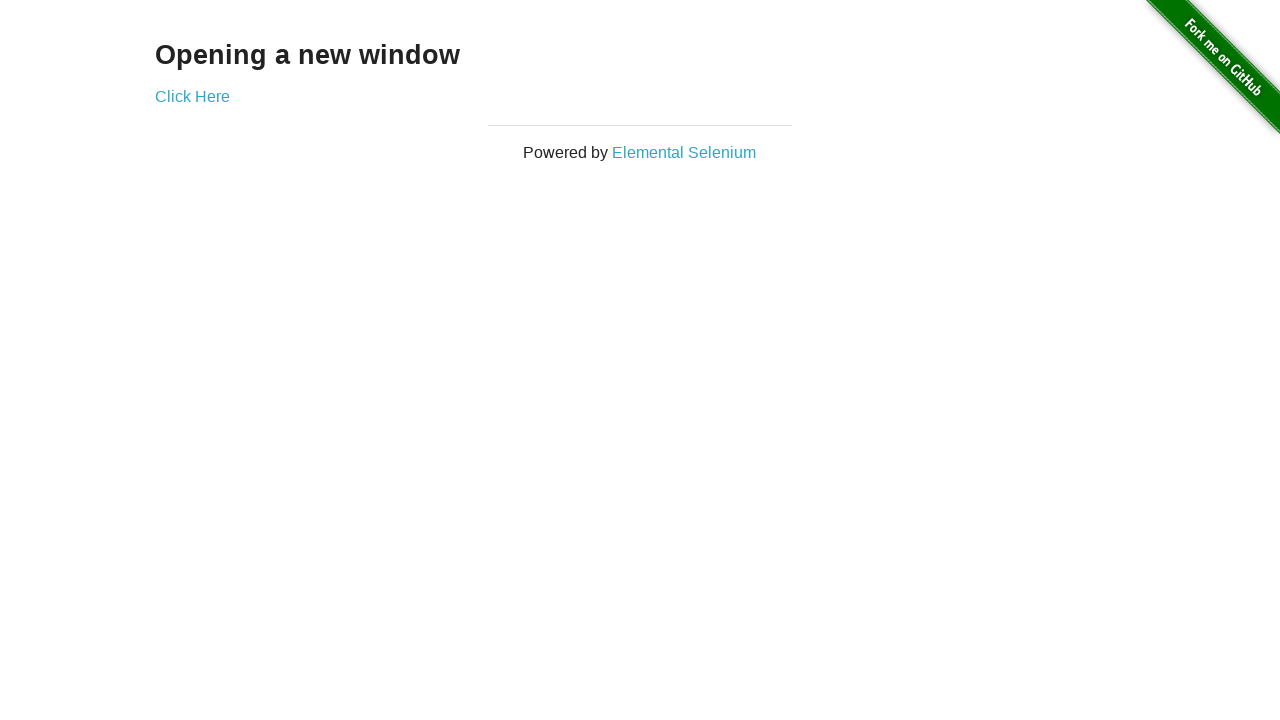

Navigated new page to the typos page
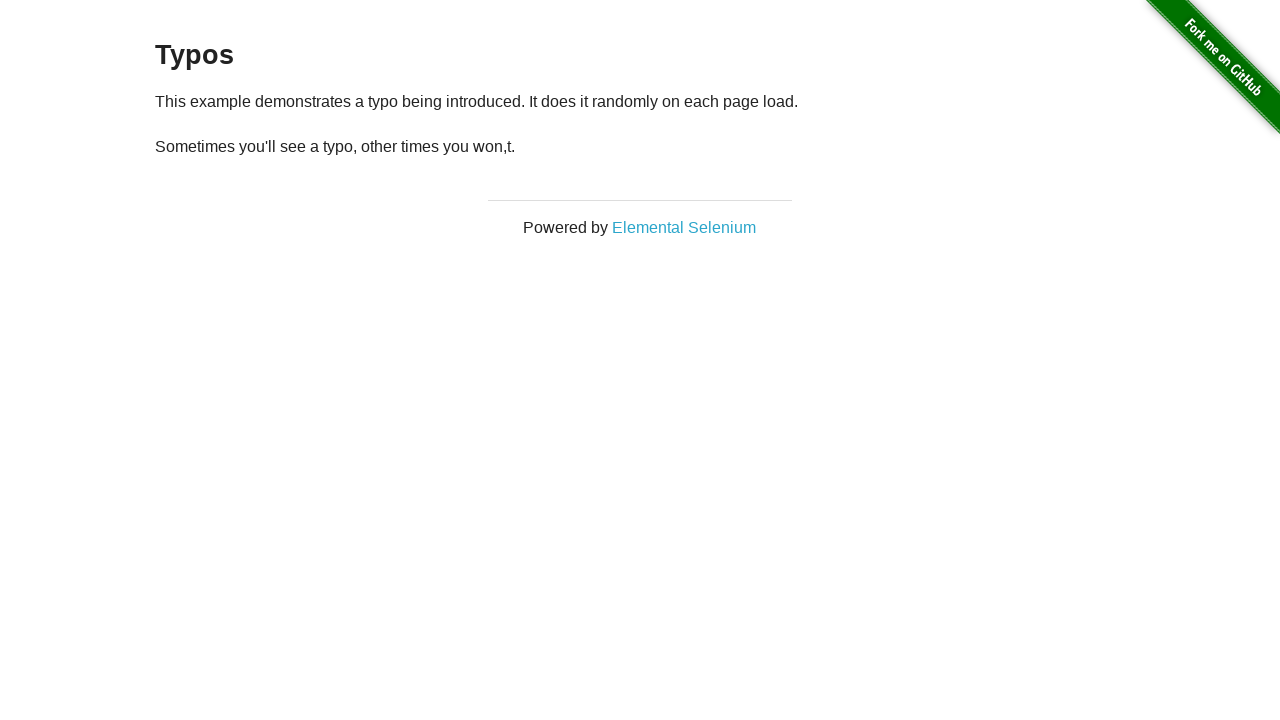

Verified that 2 browser windows are open
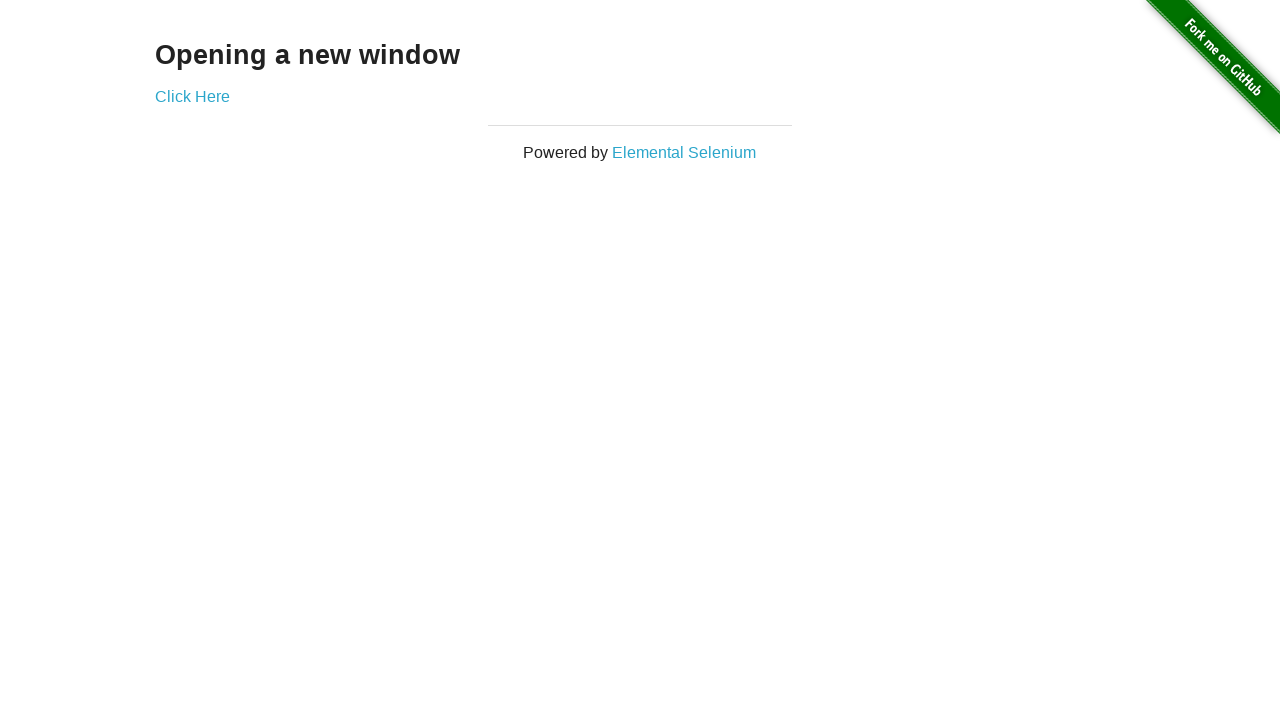

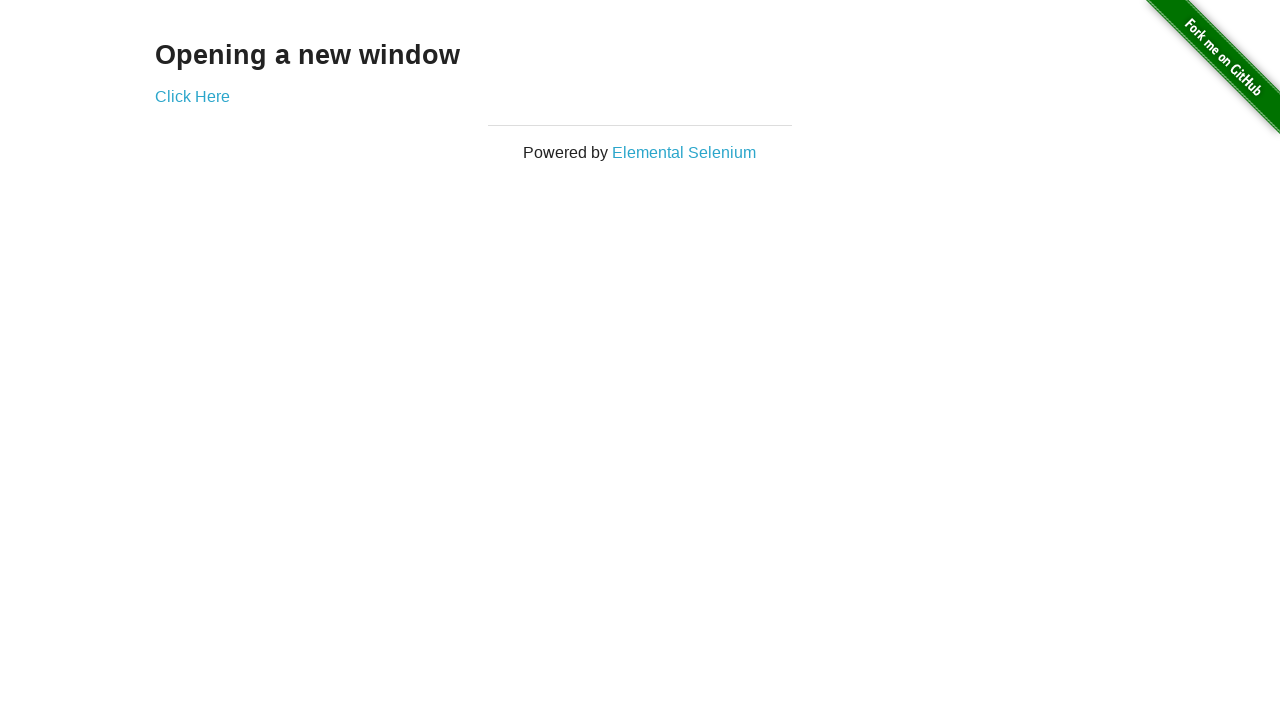